Tests jQuery UI draggable functionality by interacting with draggable elements in different modes including default drag, auto-scroll, and constrained movement

Starting URL: https://jqueryui.com/draggable/

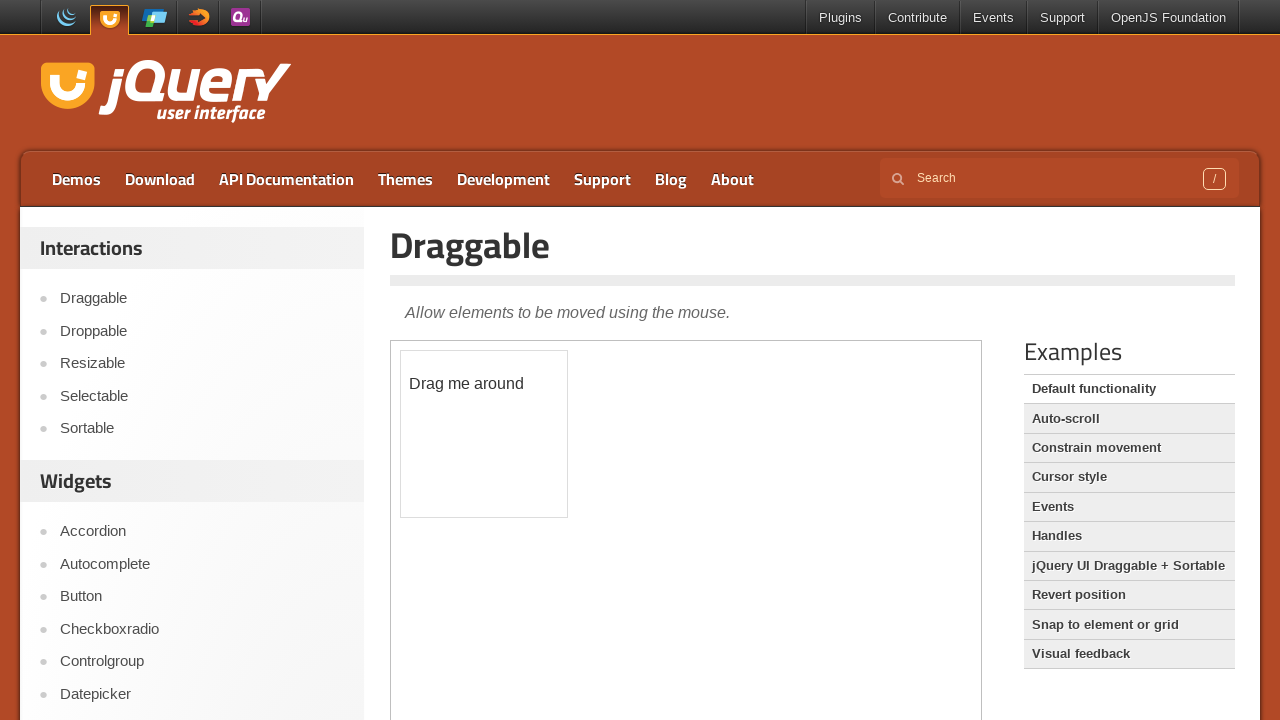

Switched to iframe for default draggable functionality
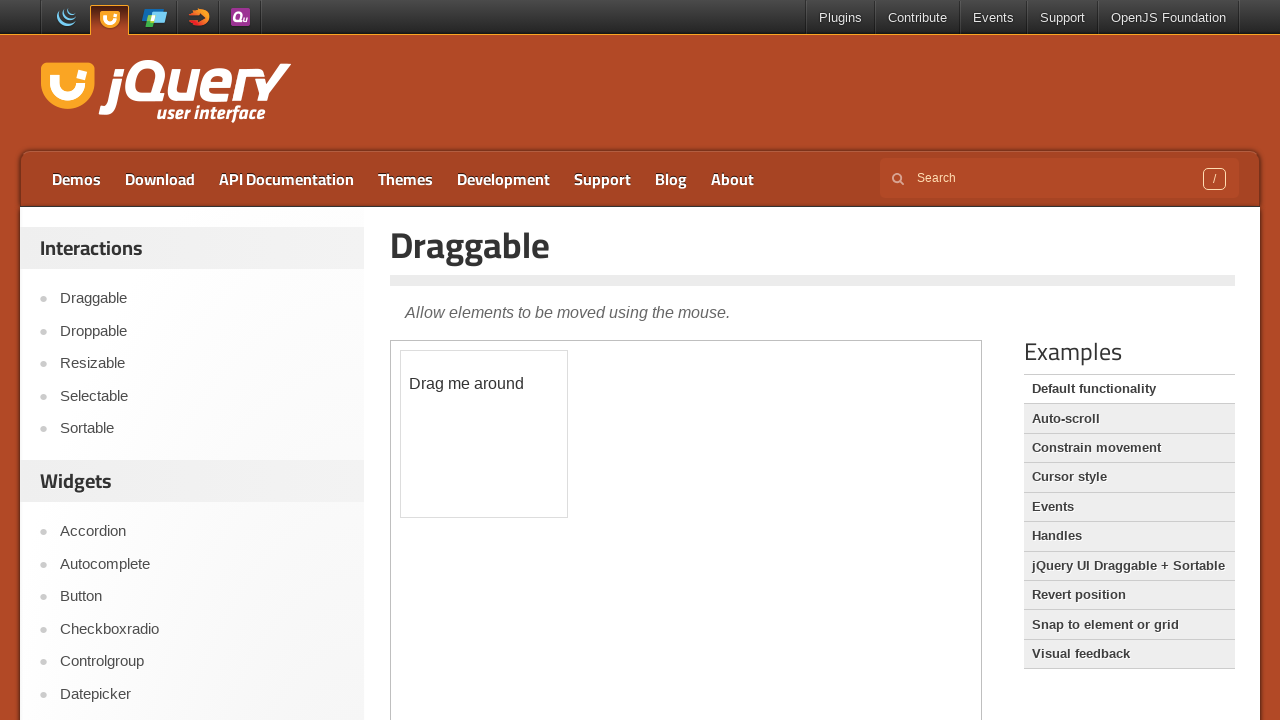

Located the default draggable element
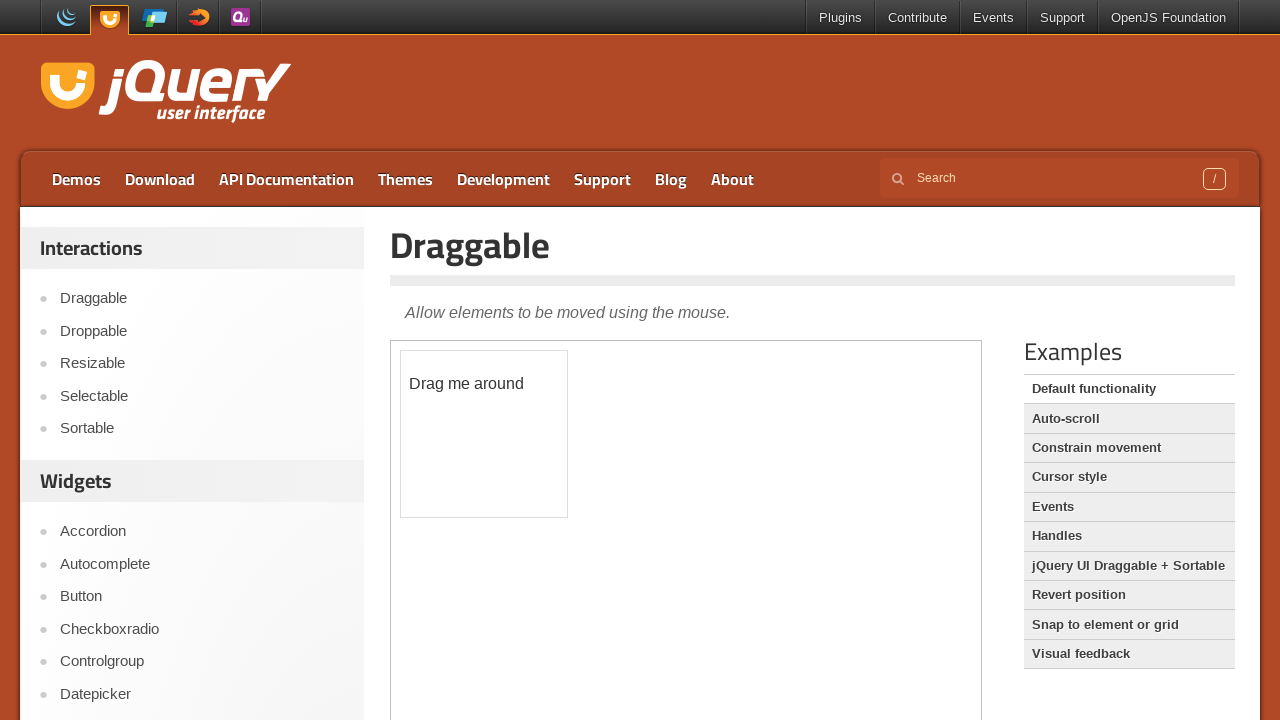

Dragged default draggable element by 50x50 pixels at (451, 401)
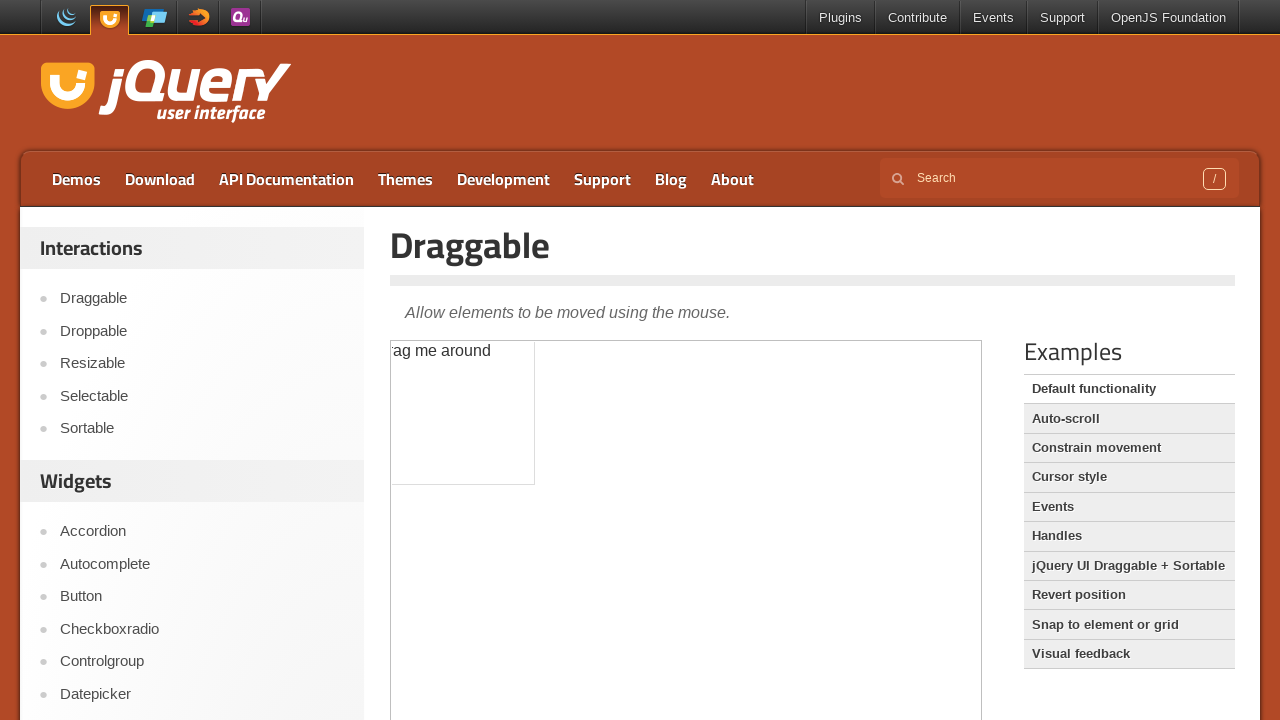

Clicked Auto-scroll link at (1129, 419) on xpath=//a[contains(text(),'Auto-scroll')]
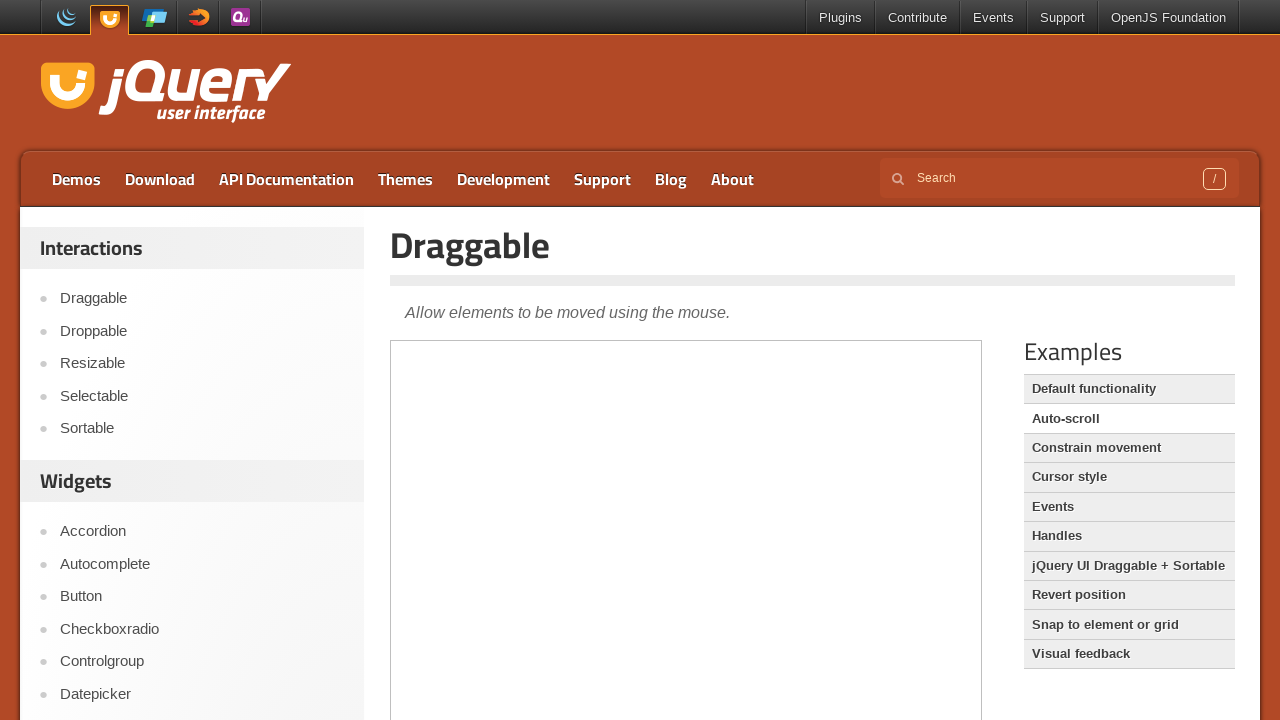

Waited 2 seconds for Auto-scroll page to load
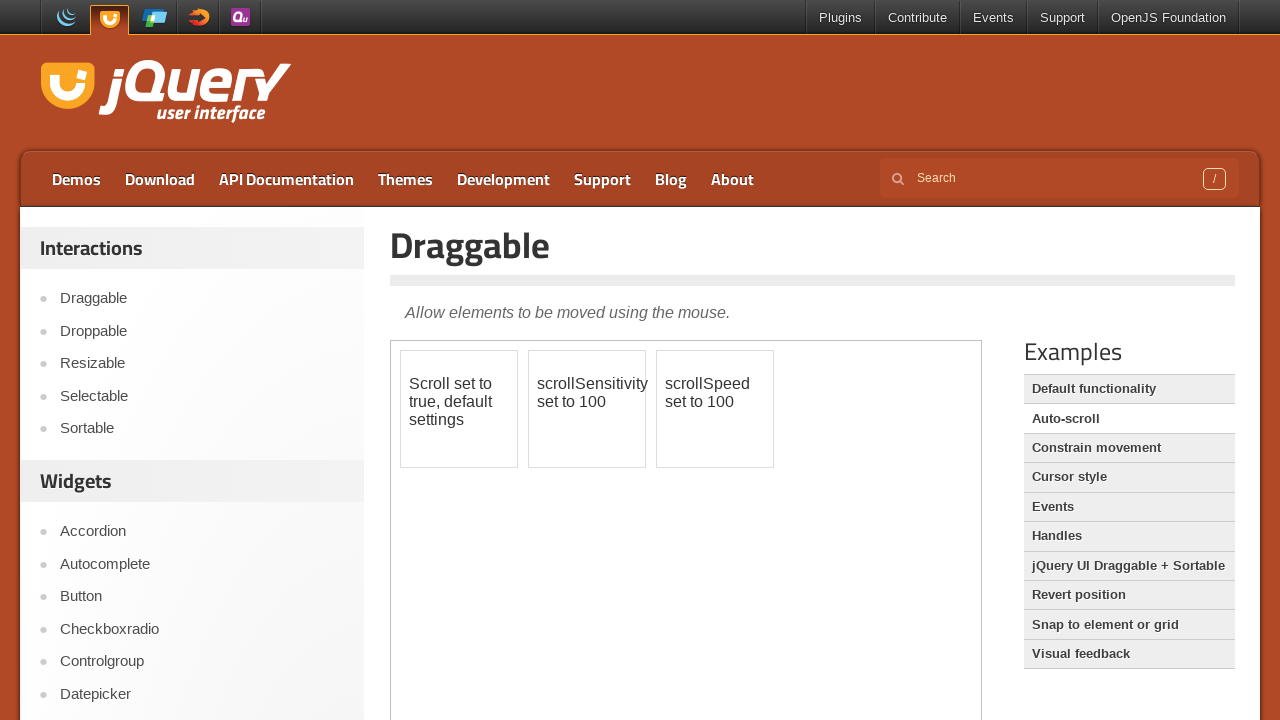

Switched to iframe for auto-scroll draggable elements
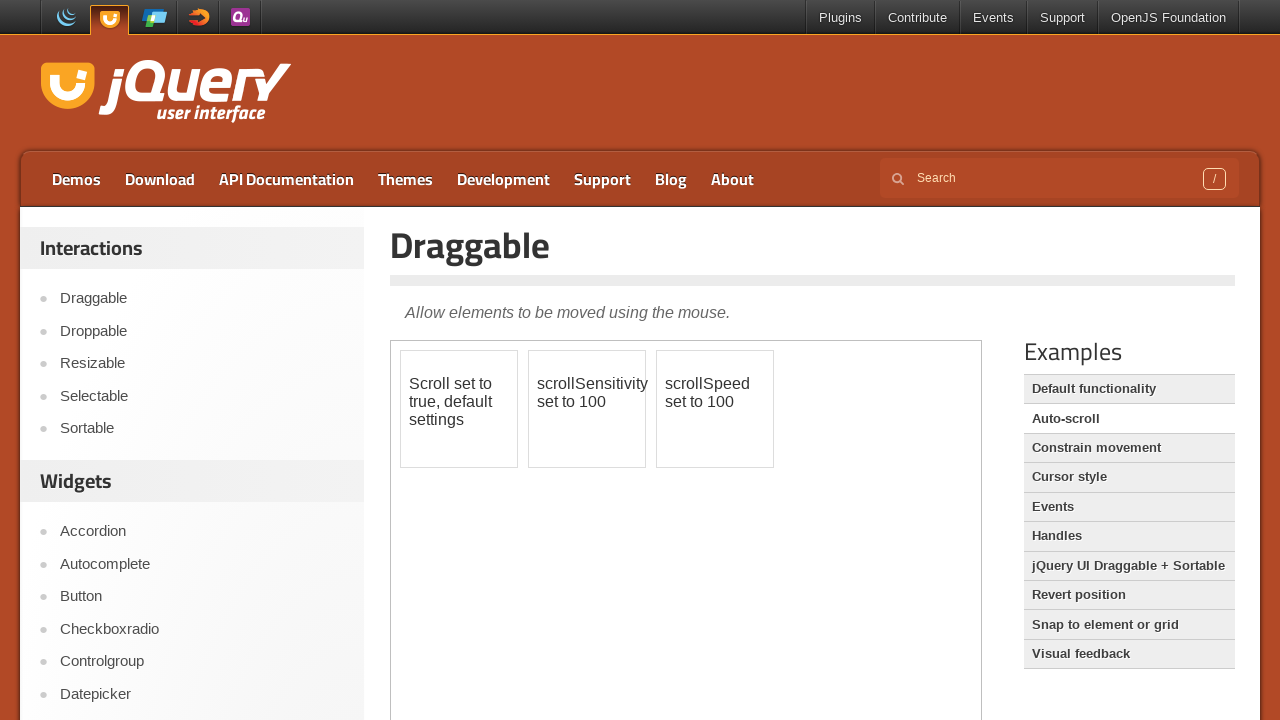

Located first auto-scroll draggable element
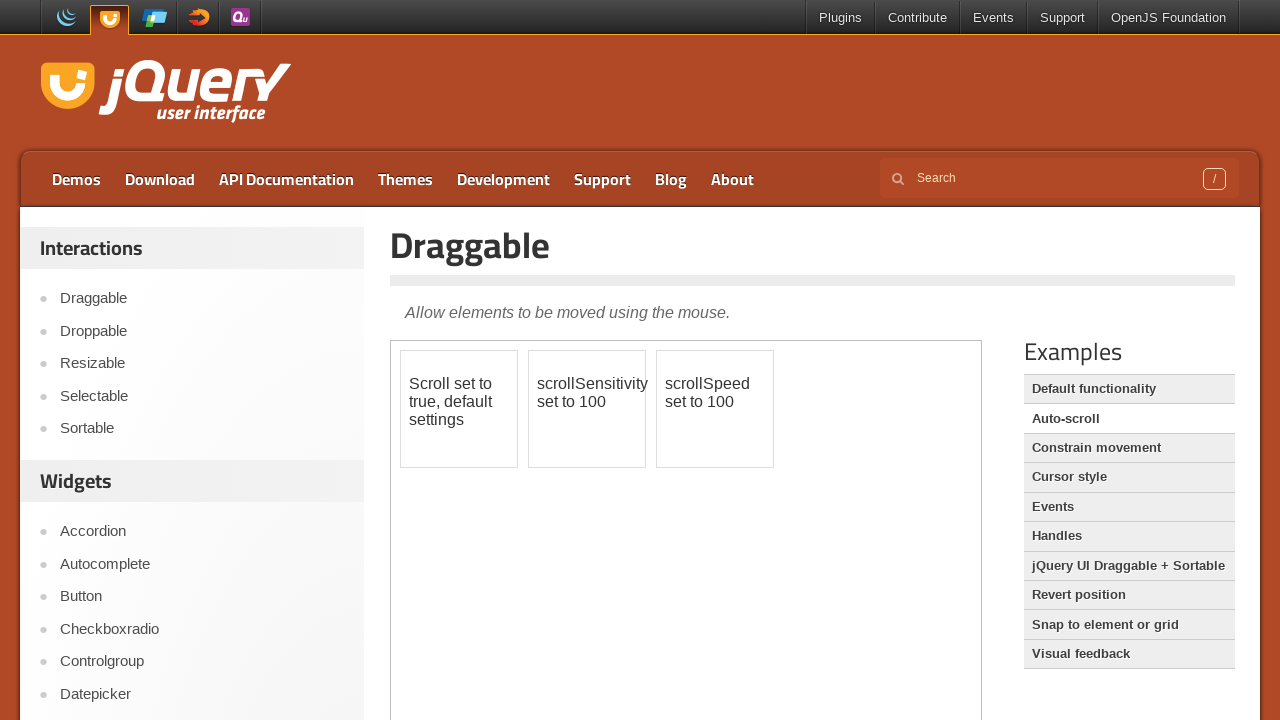

Located second auto-scroll draggable element
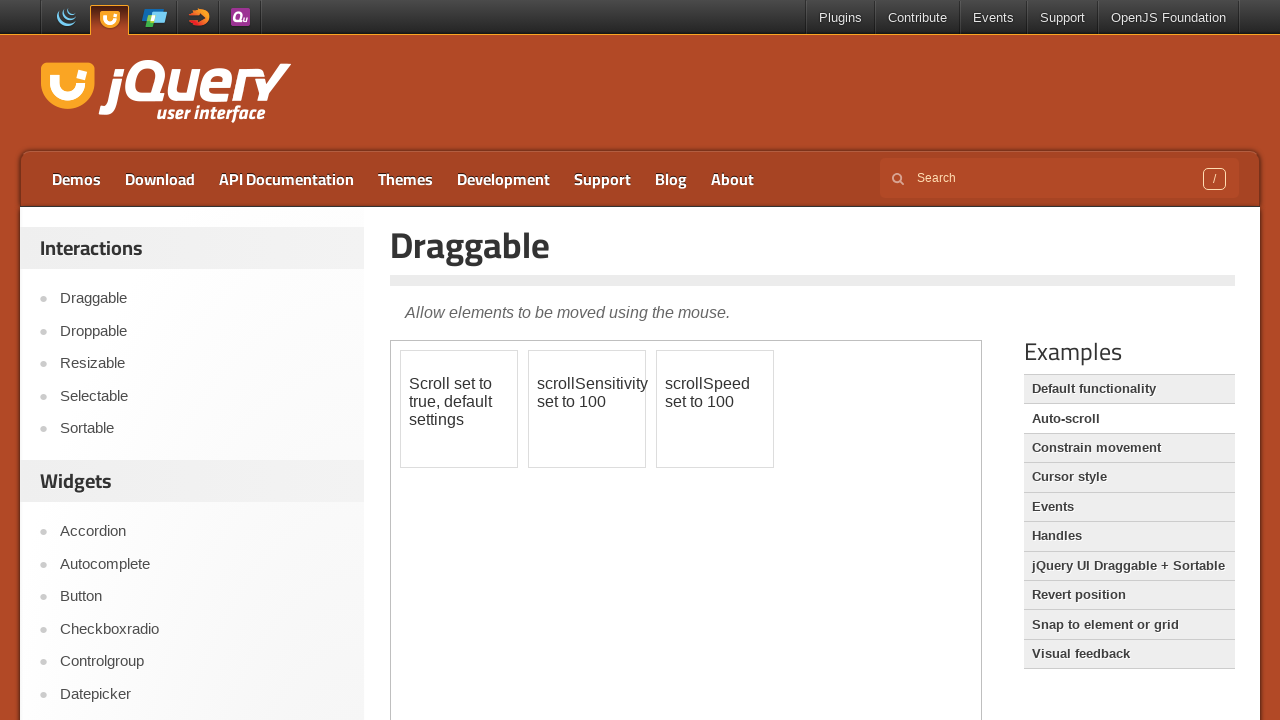

Located third auto-scroll draggable element
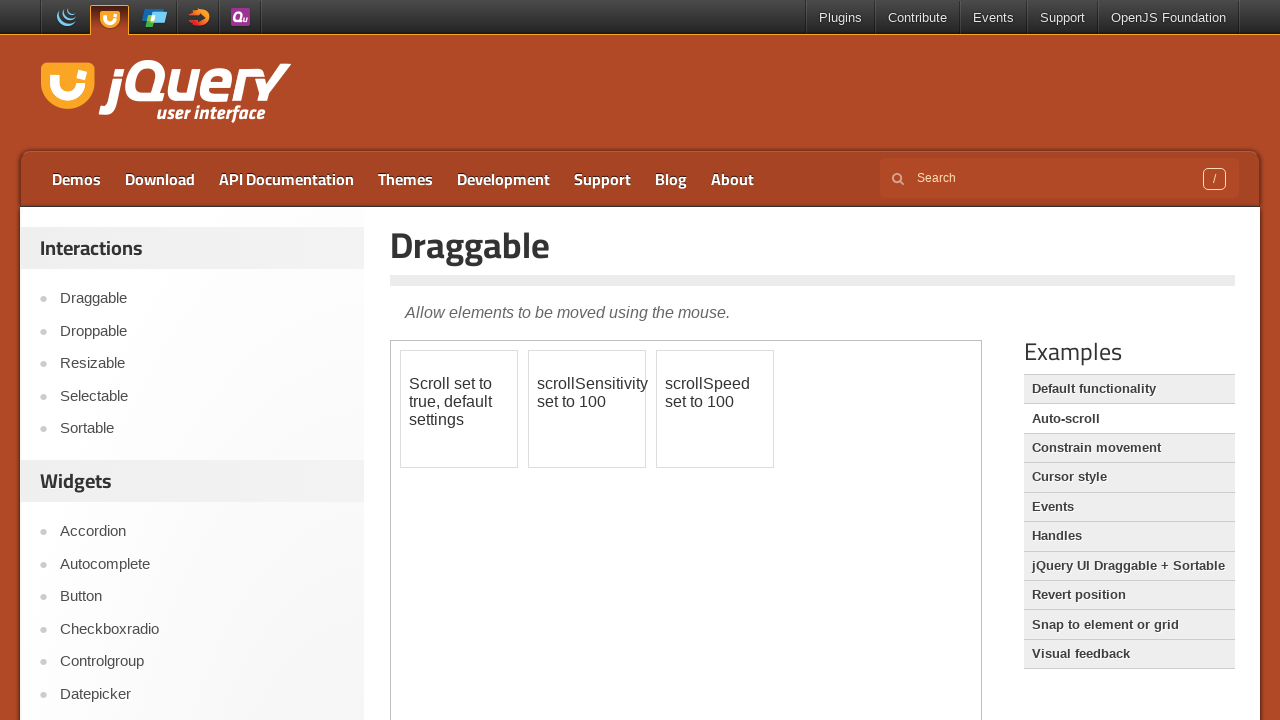

Dragged first auto-scroll element down by 70 pixels at (401, 421)
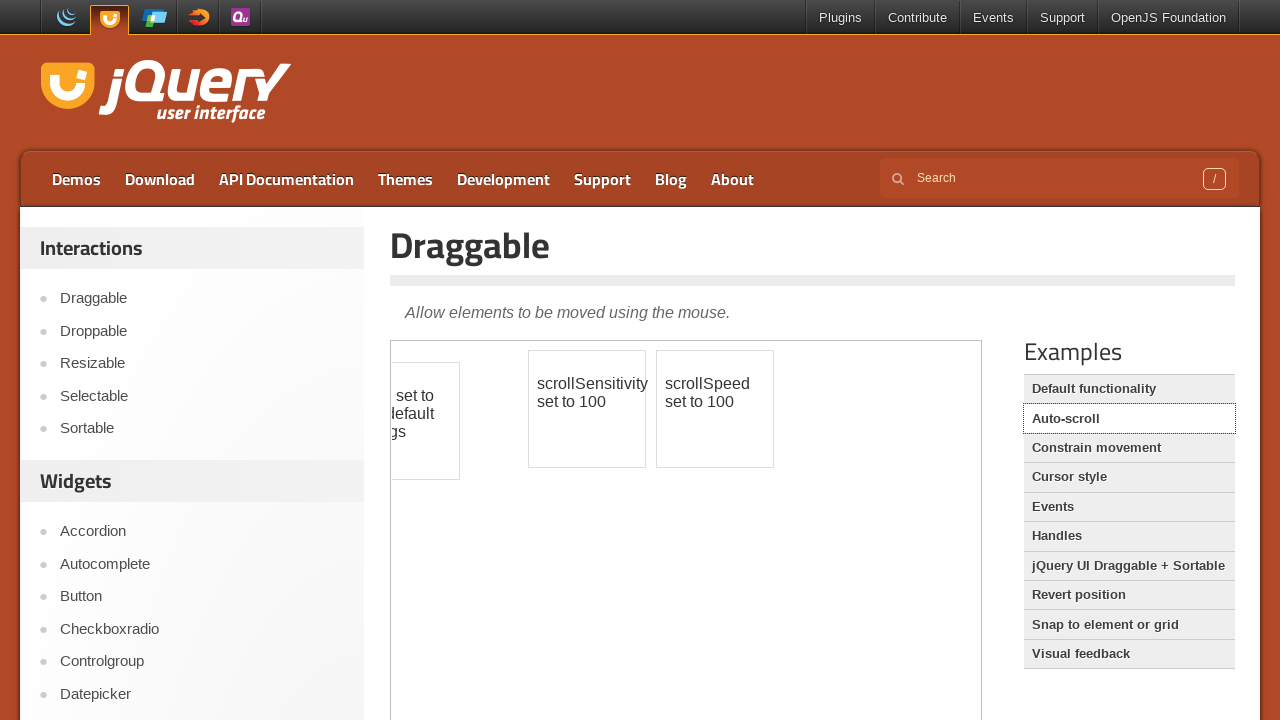

Dragged second auto-scroll element down by 100 pixels at (529, 451)
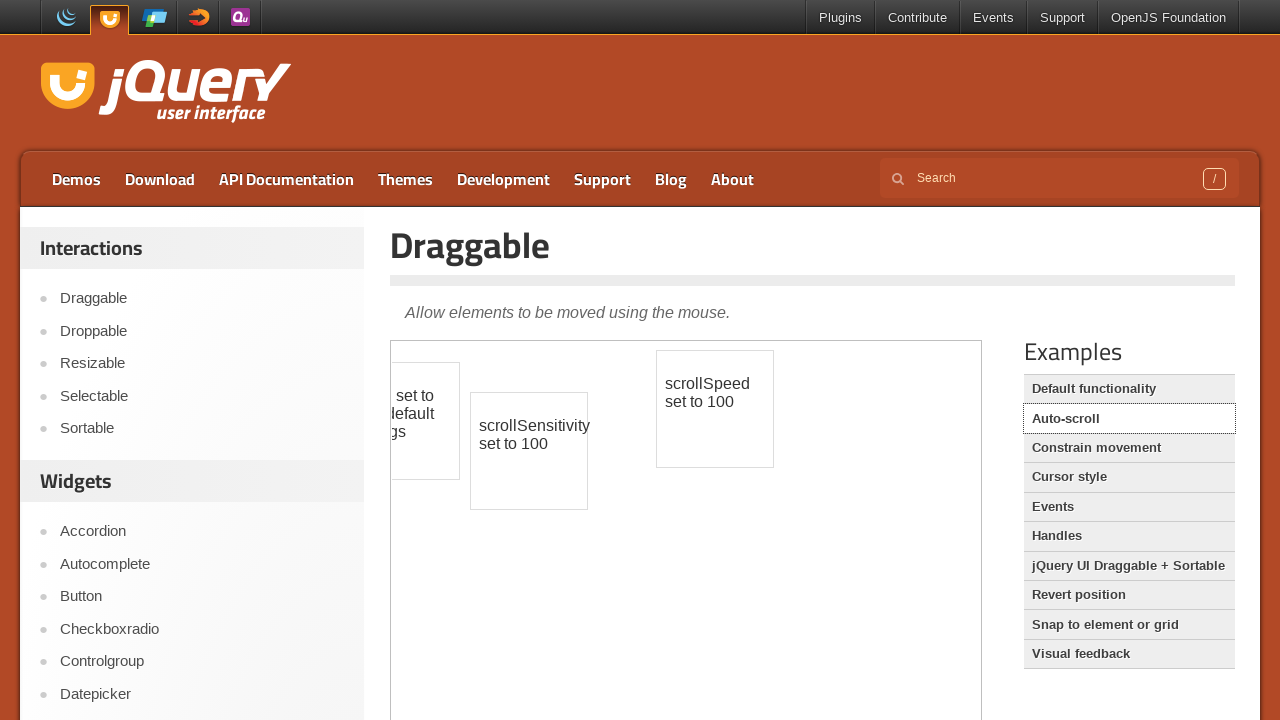

Dragged third auto-scroll element down by 110 pixels at (657, 461)
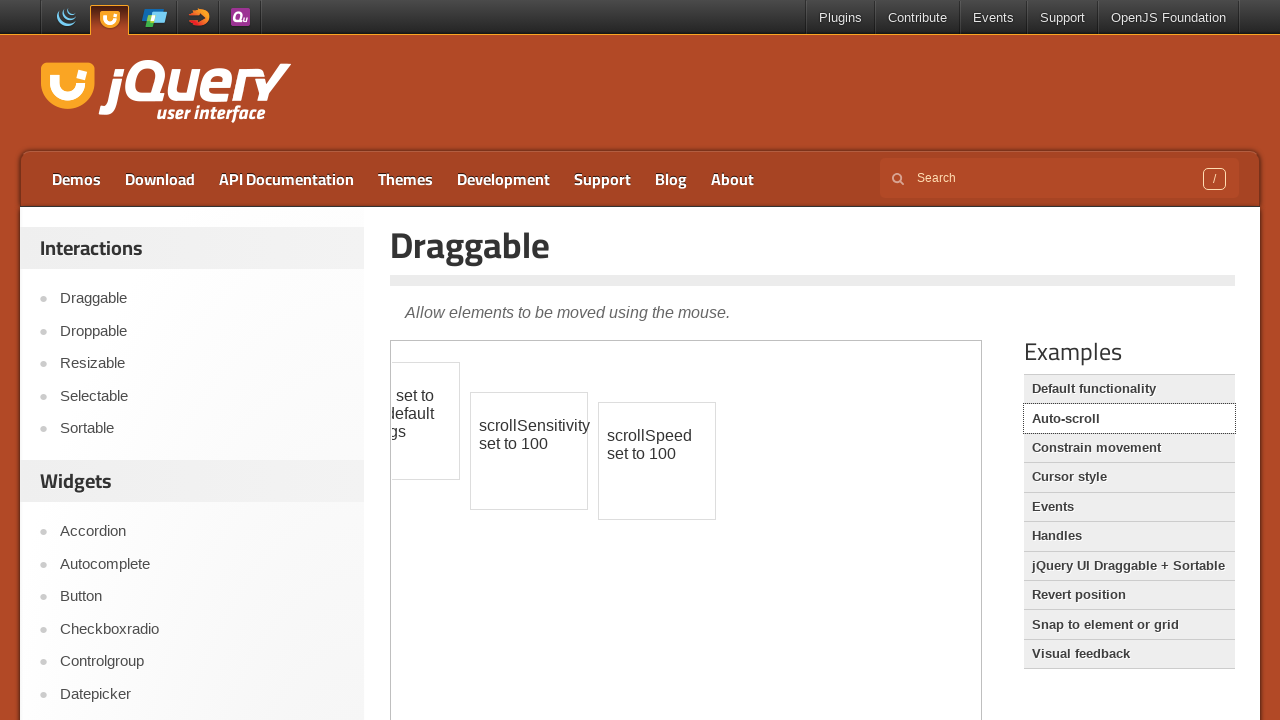

Scrolled page down by 120 pixels
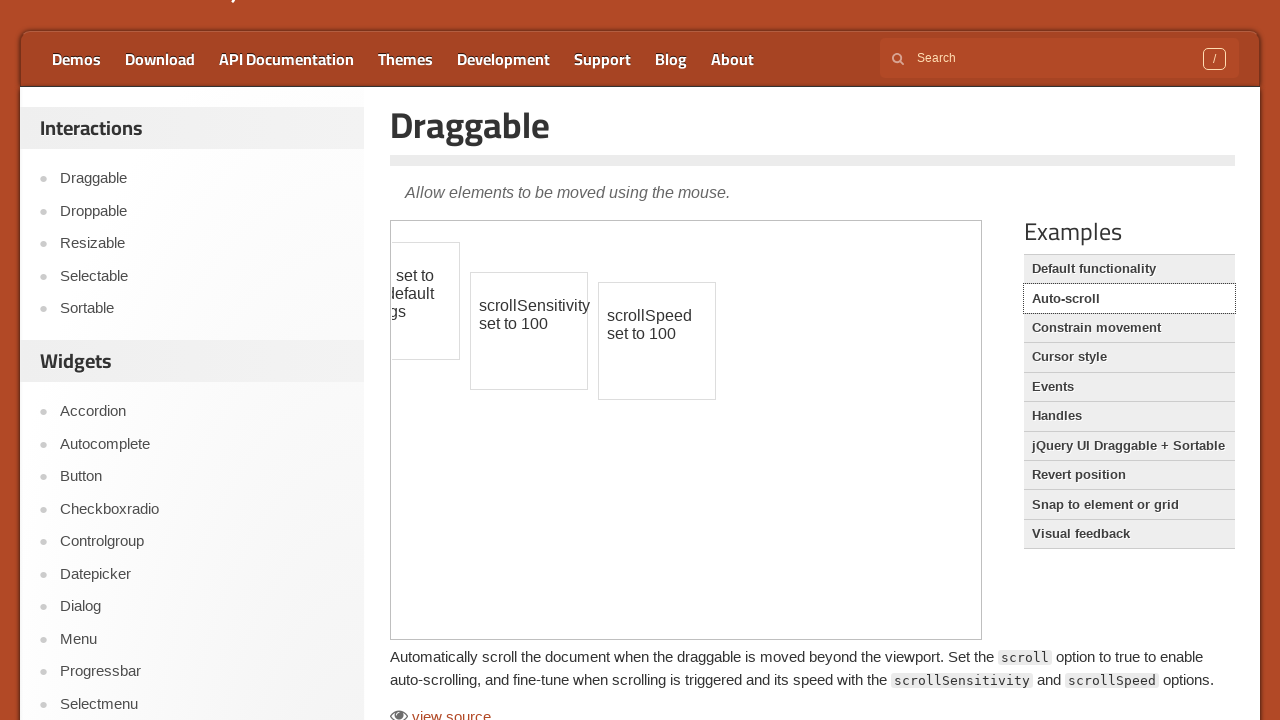

Clicked Constrain movement link at (1129, 328) on xpath=//a[contains(text(),'Constrain movement')]
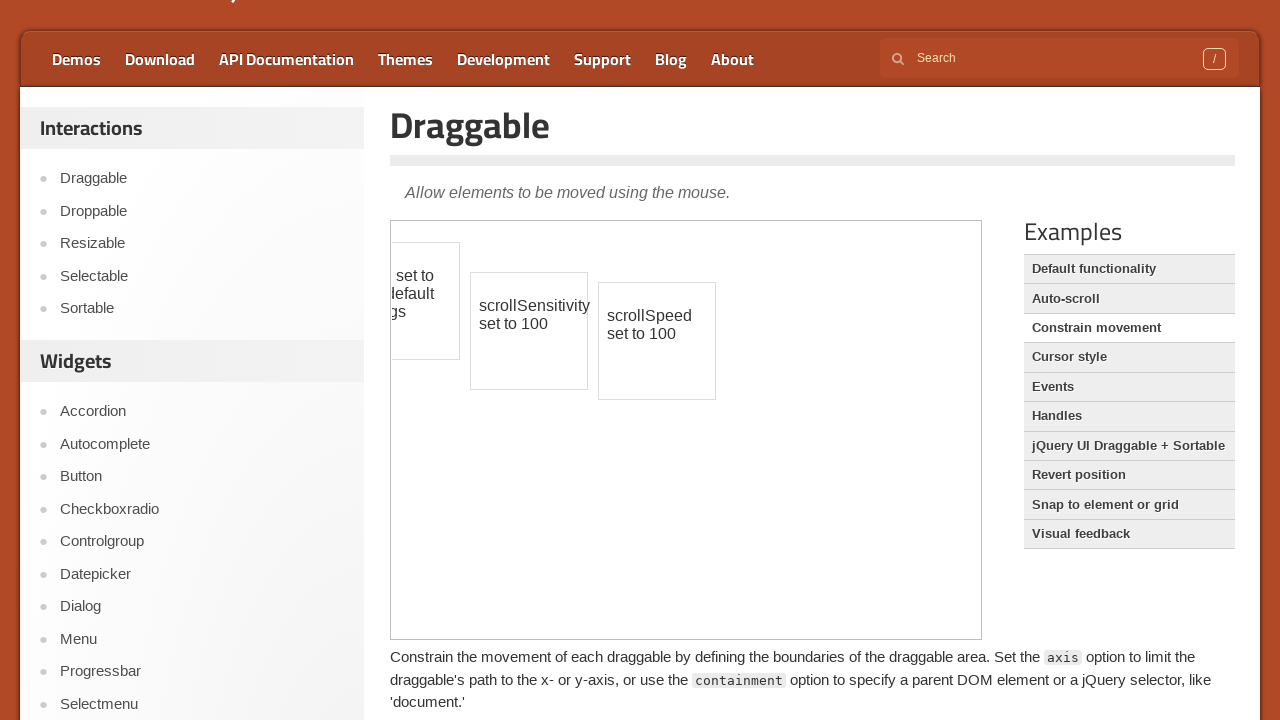

Waited 2 seconds for Constrain movement page to load
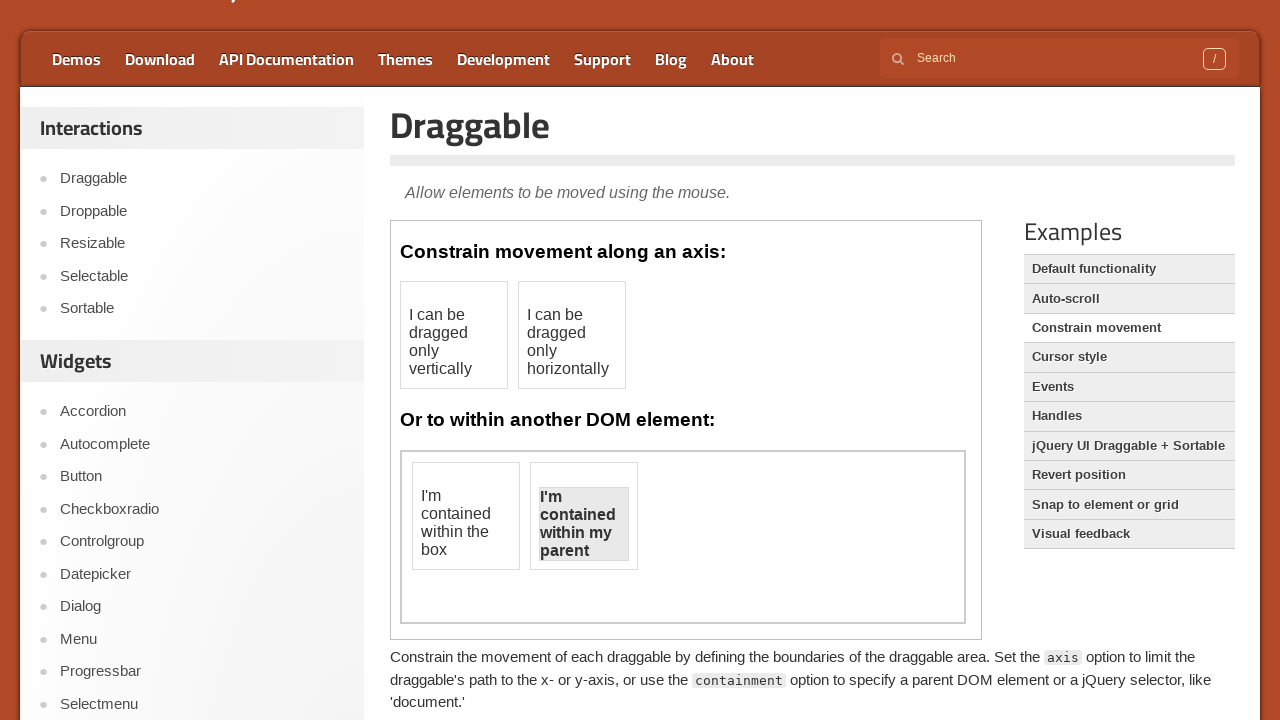

Switched to iframe for constrained movement draggable elements
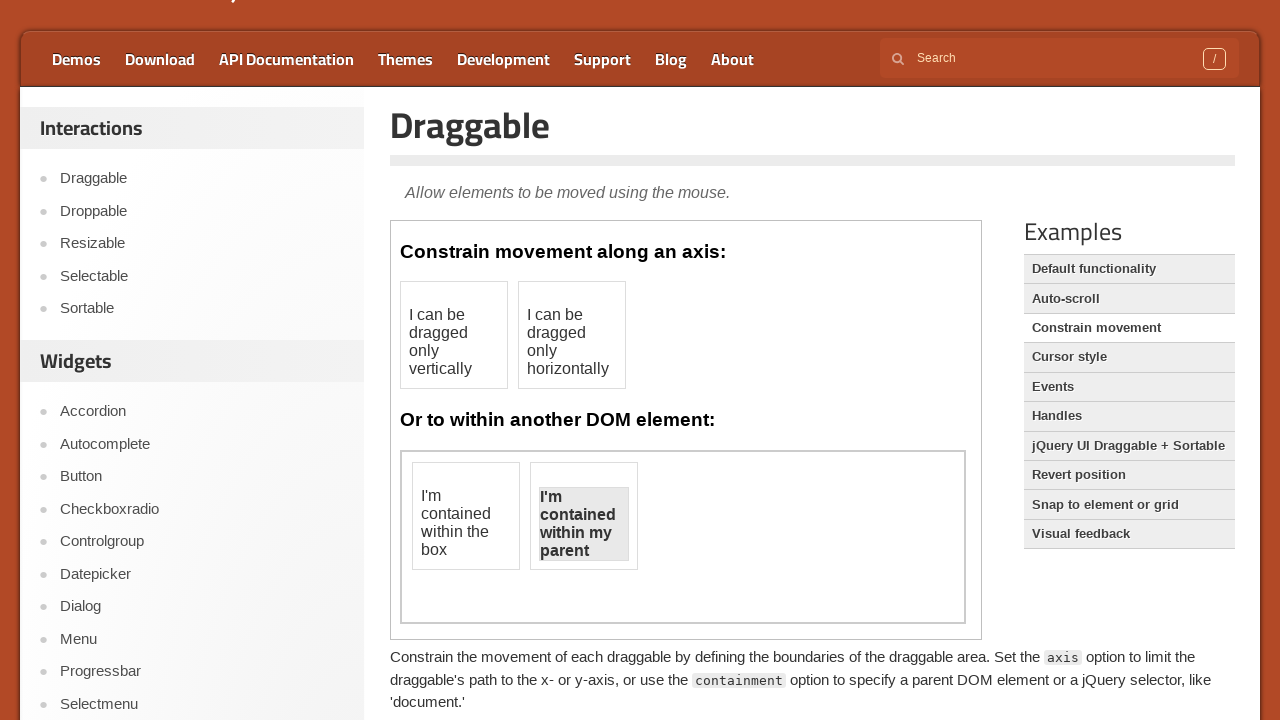

Located vertically constrained draggable element
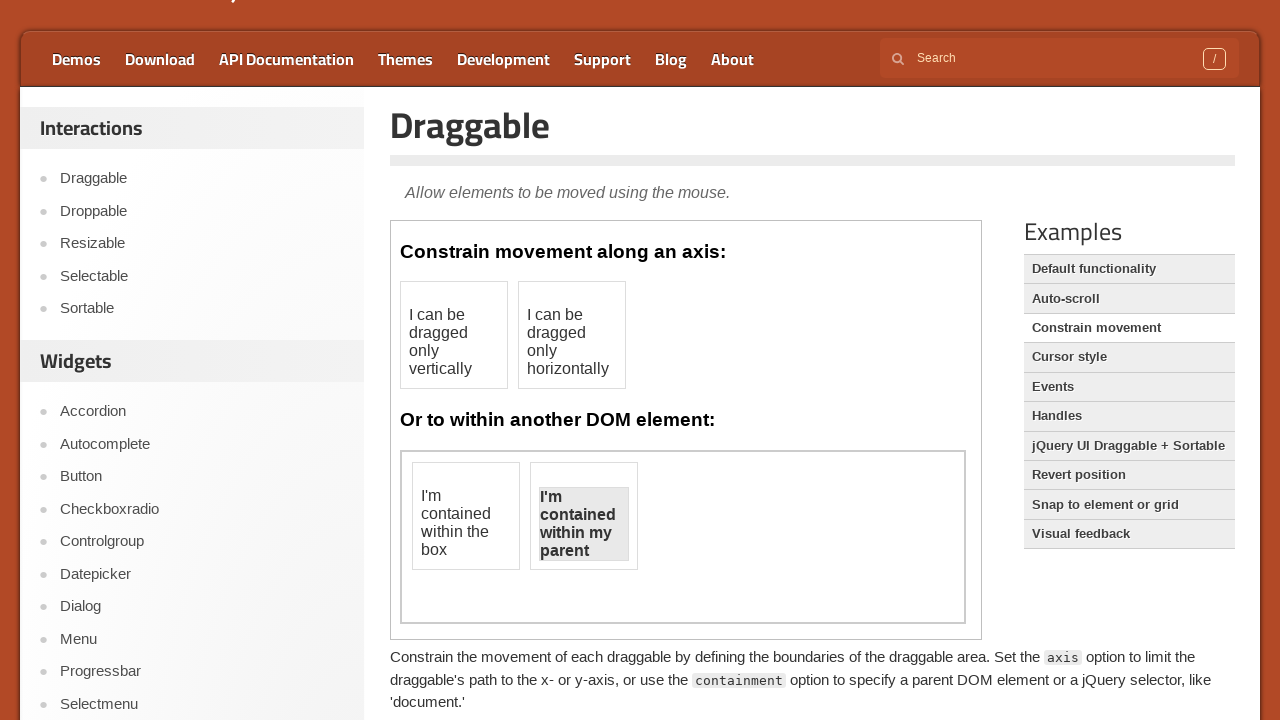

Located horizontally constrained draggable element
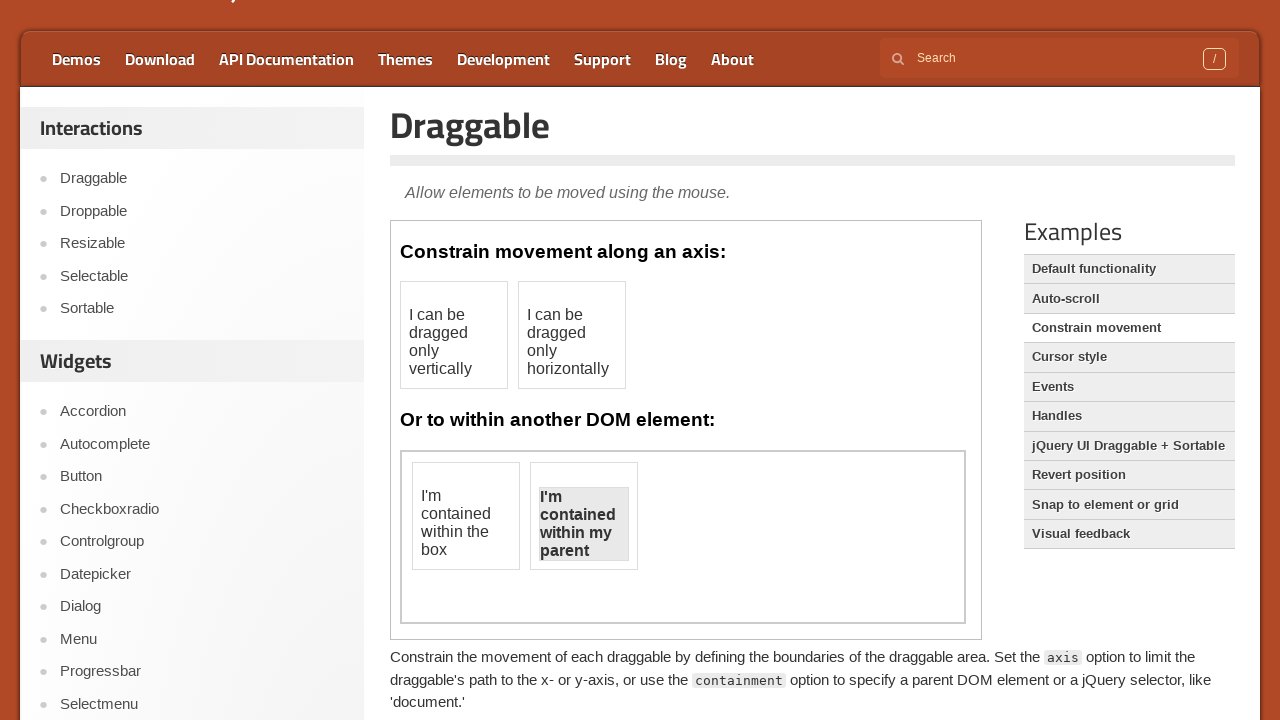

Dragged vertically constrained element down by 20 pixels at (401, 302)
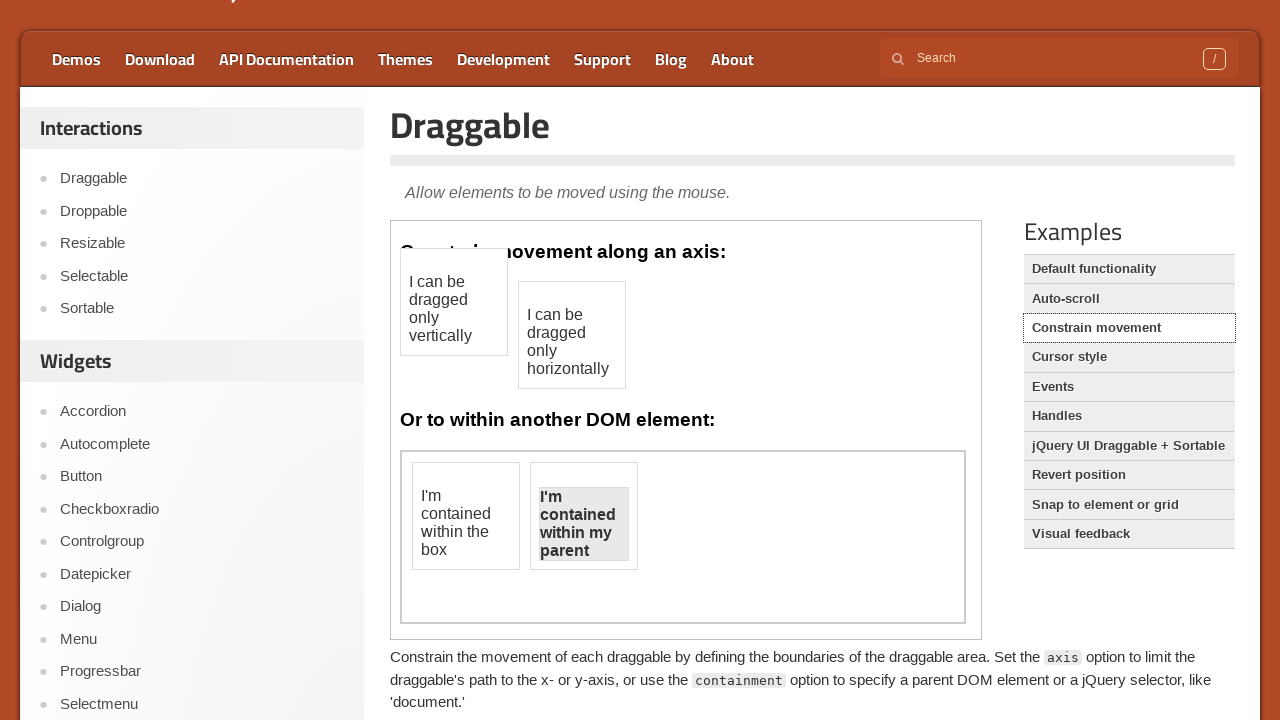

Dragged horizontally constrained element right by 50 pixels at (569, 282)
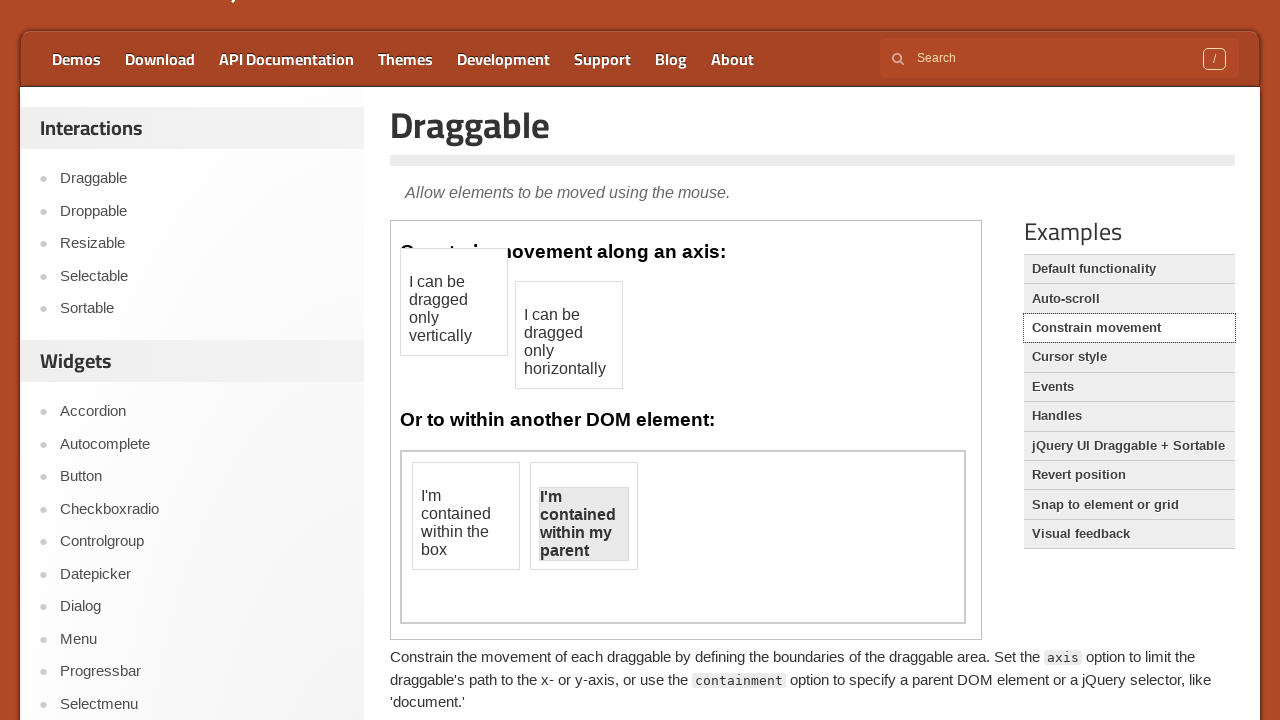

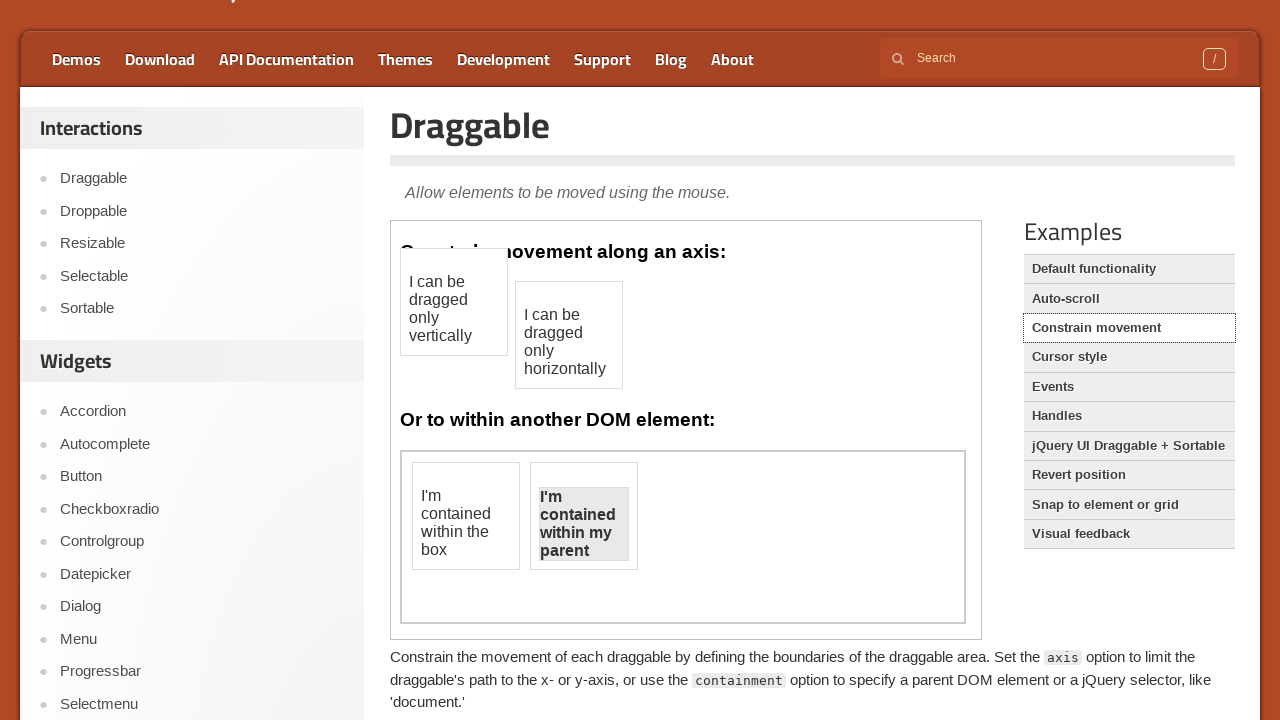